Tests addition calculation by filling two number inputs and clicking result

Starting URL: http://vanilton.net/calculatorSoapPHP/

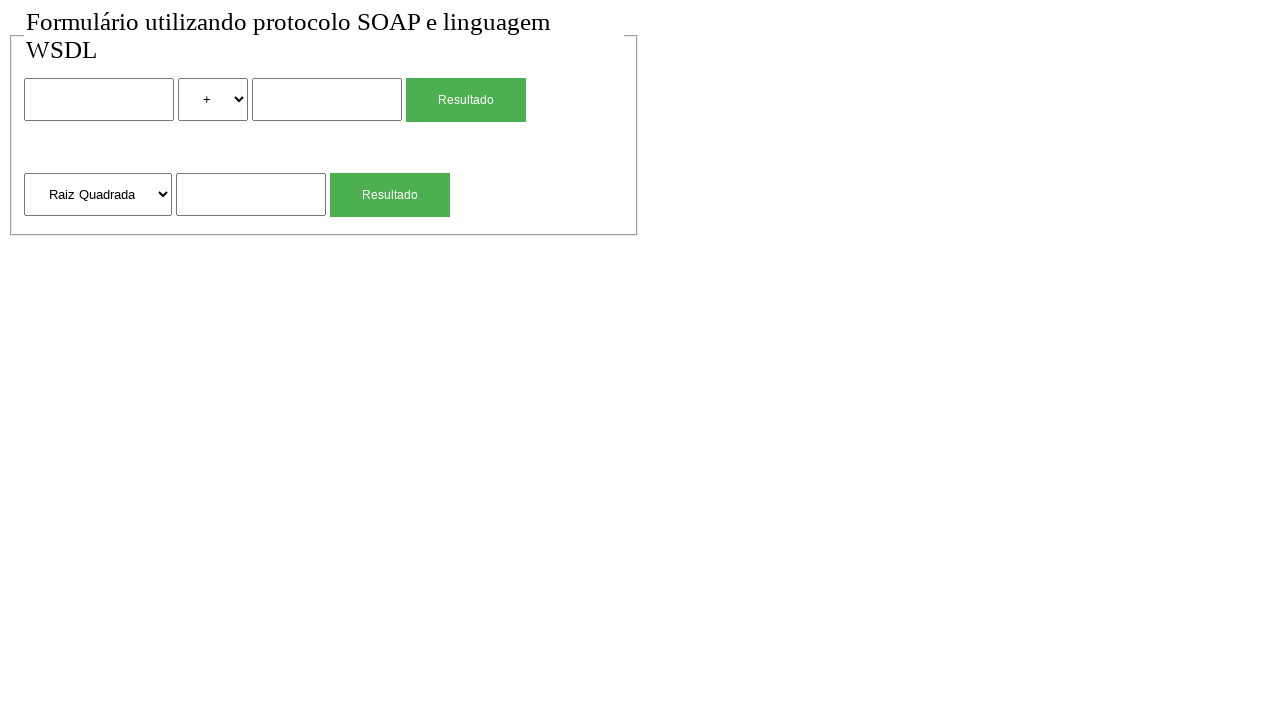

Filled first number input with '300' on input >> nth=0
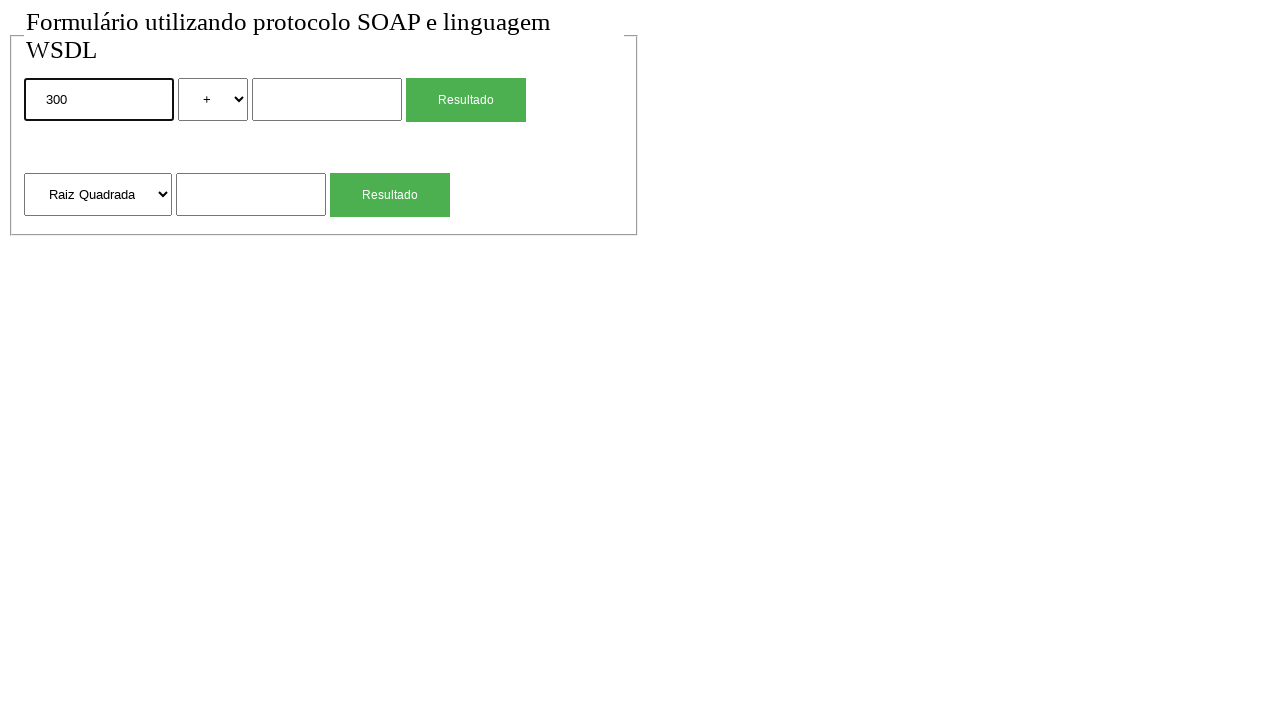

Filled second number input with '100' on input >> nth=1
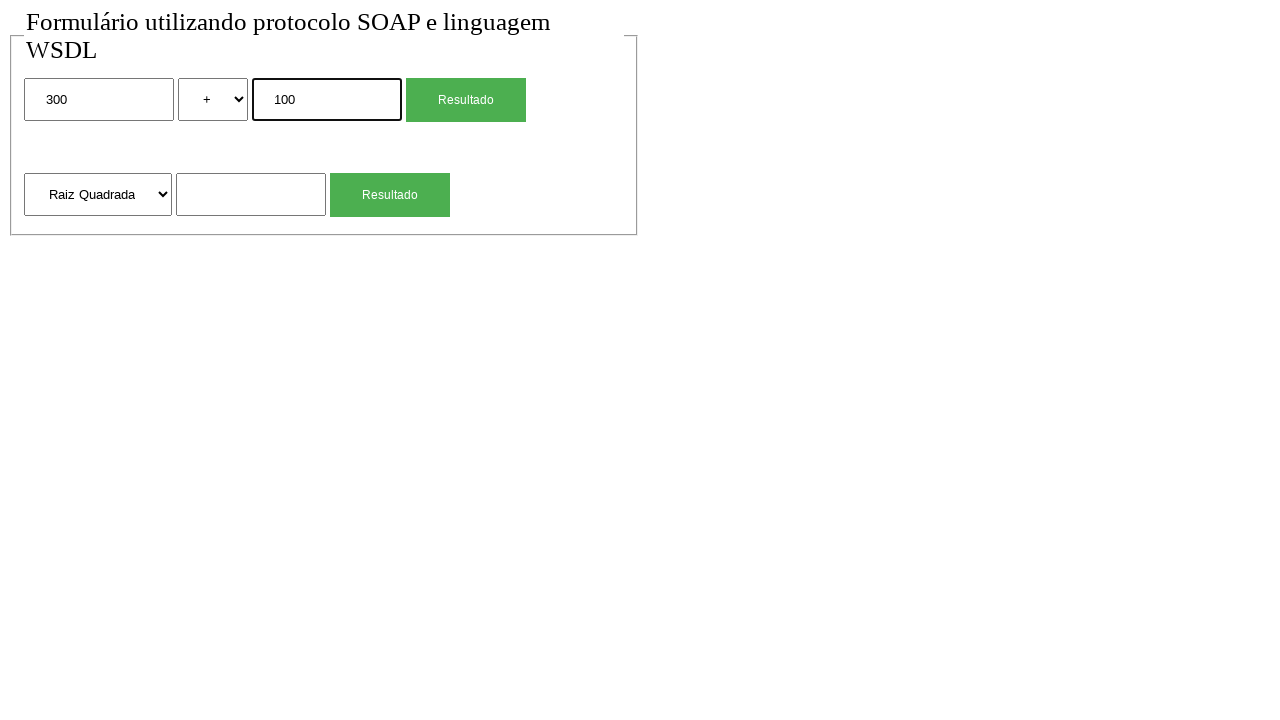

Clicked result button to calculate sum of 300 + 100 at (466, 100) on input[value='Resultado'] >> nth=0
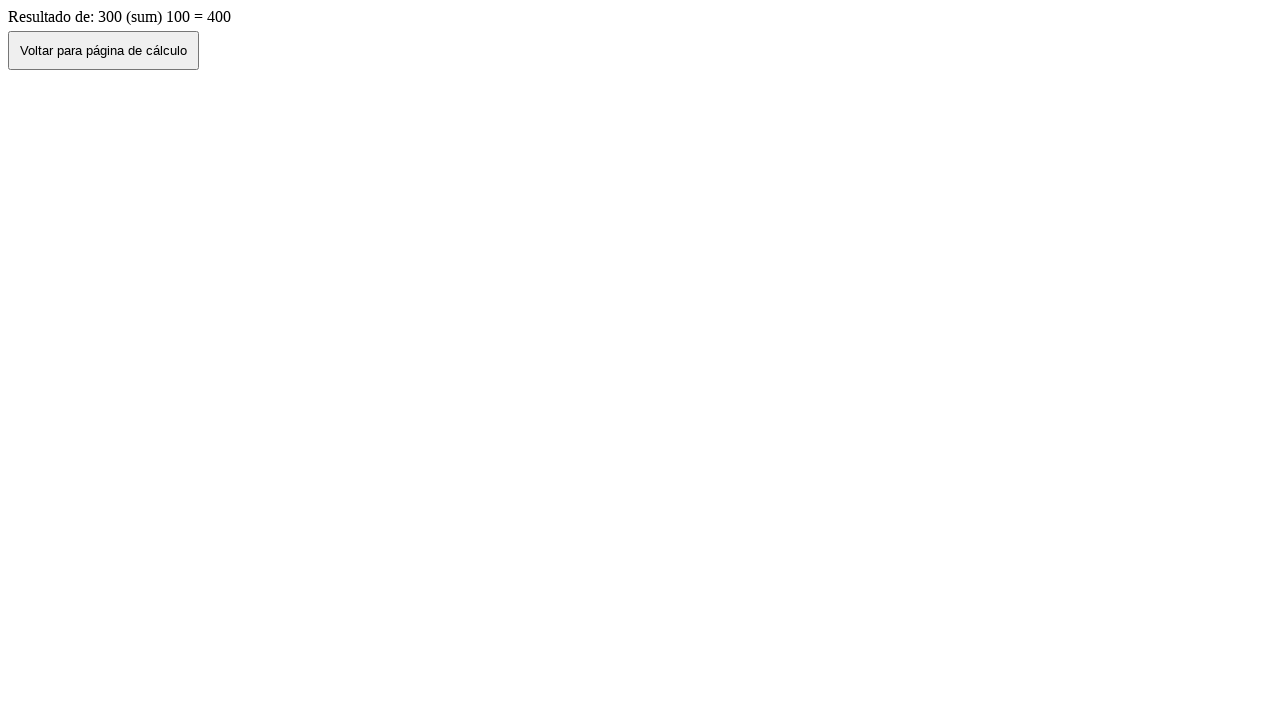

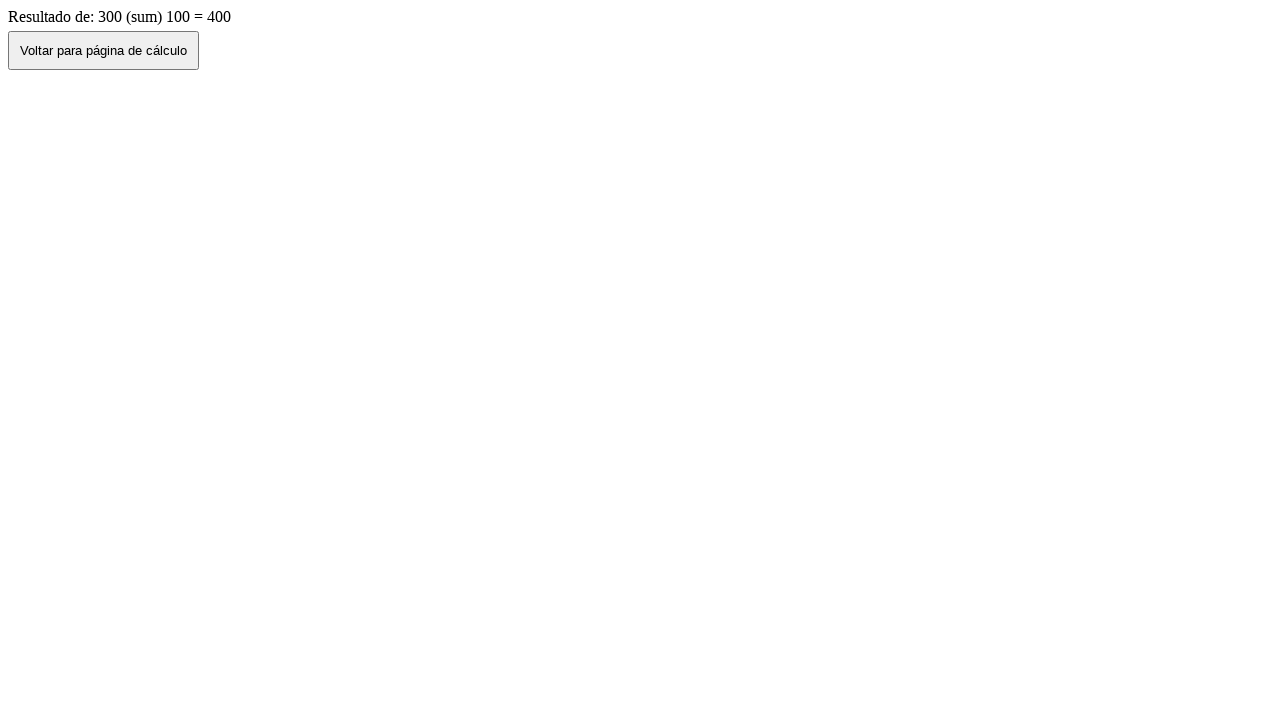